Fills out a practice registration form with personal information including name, email, gender, date of birth, phone number, subjects, hobbies, address, state and city

Starting URL: https://demoqa.com/automation-practice-form

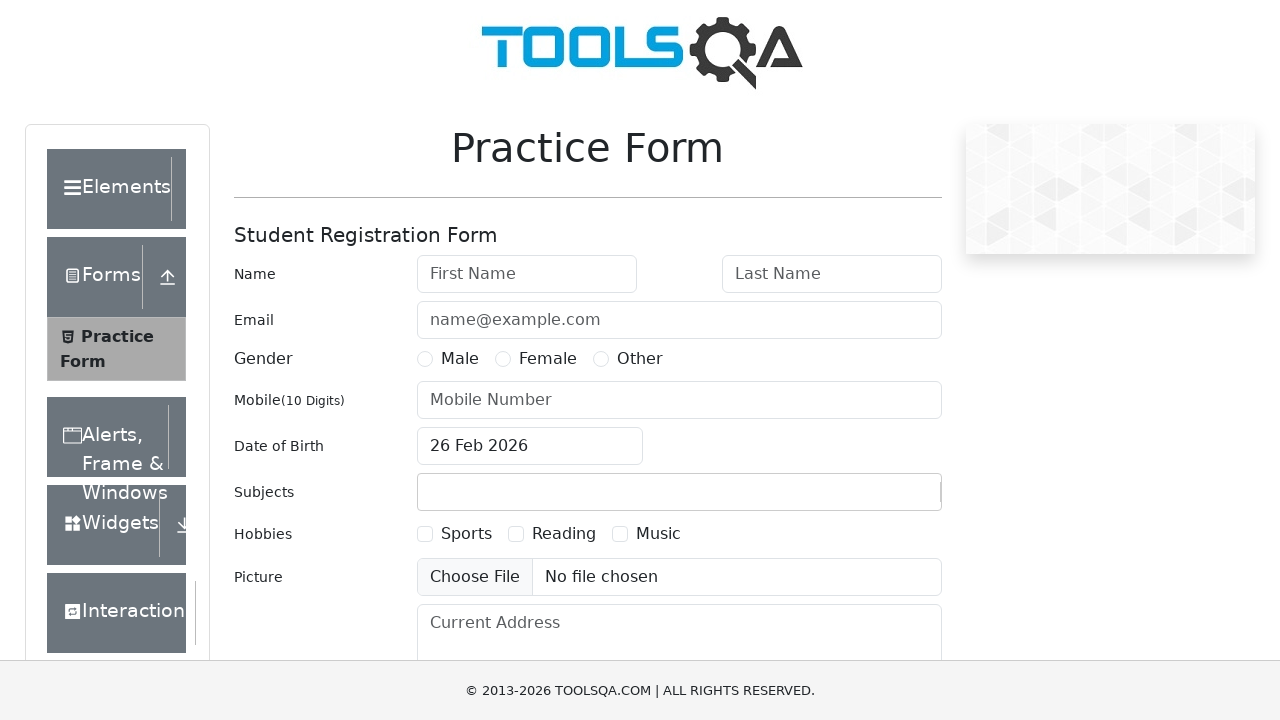

Filled first name field with 'Surya' on #firstName
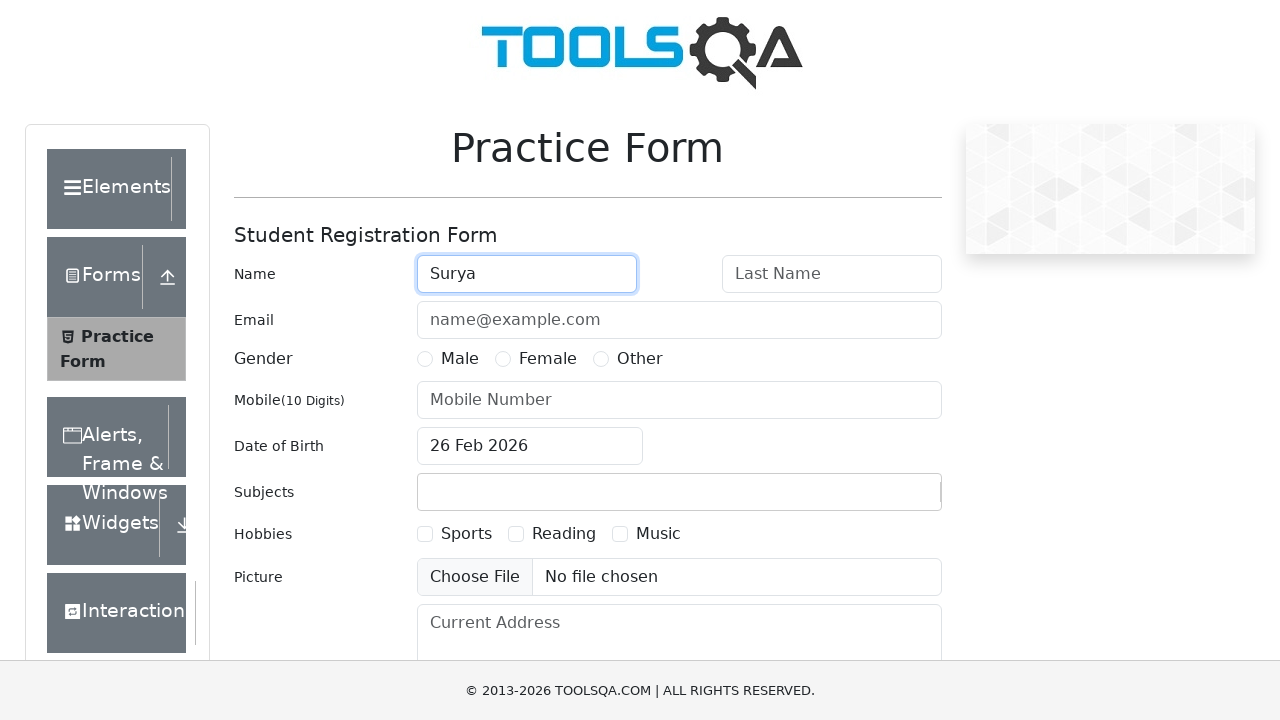

Filled last name field with 'Rana' on #lastName
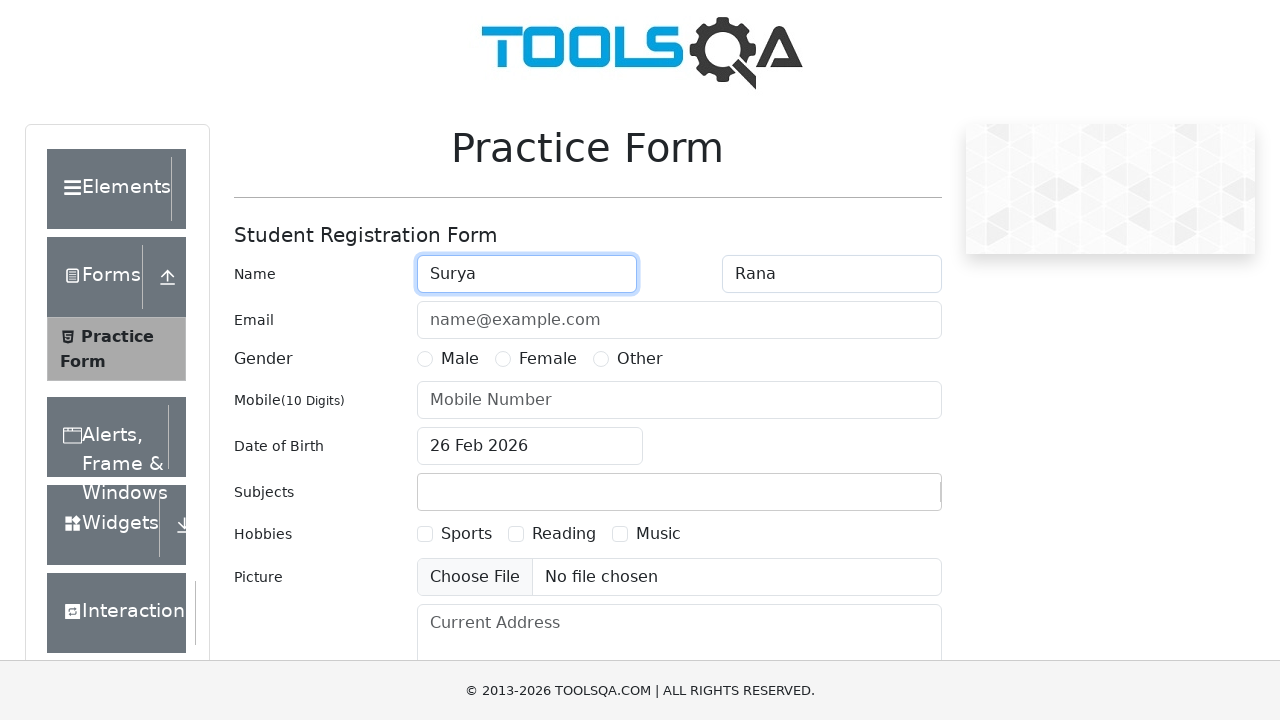

Filled email field with 'testuser456@example.com' on #userEmail
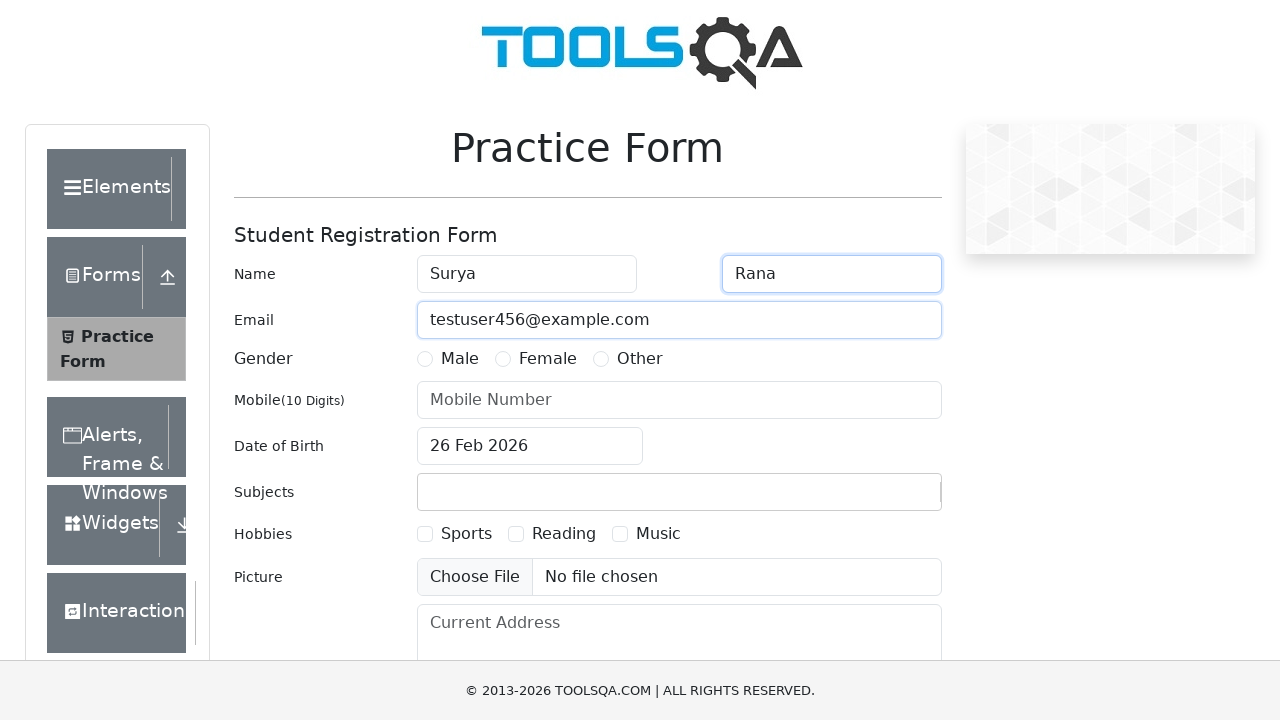

Selected Female gender option at (536, 359) on xpath=//*[@id='genterWrapper']/div[2]/div[2]
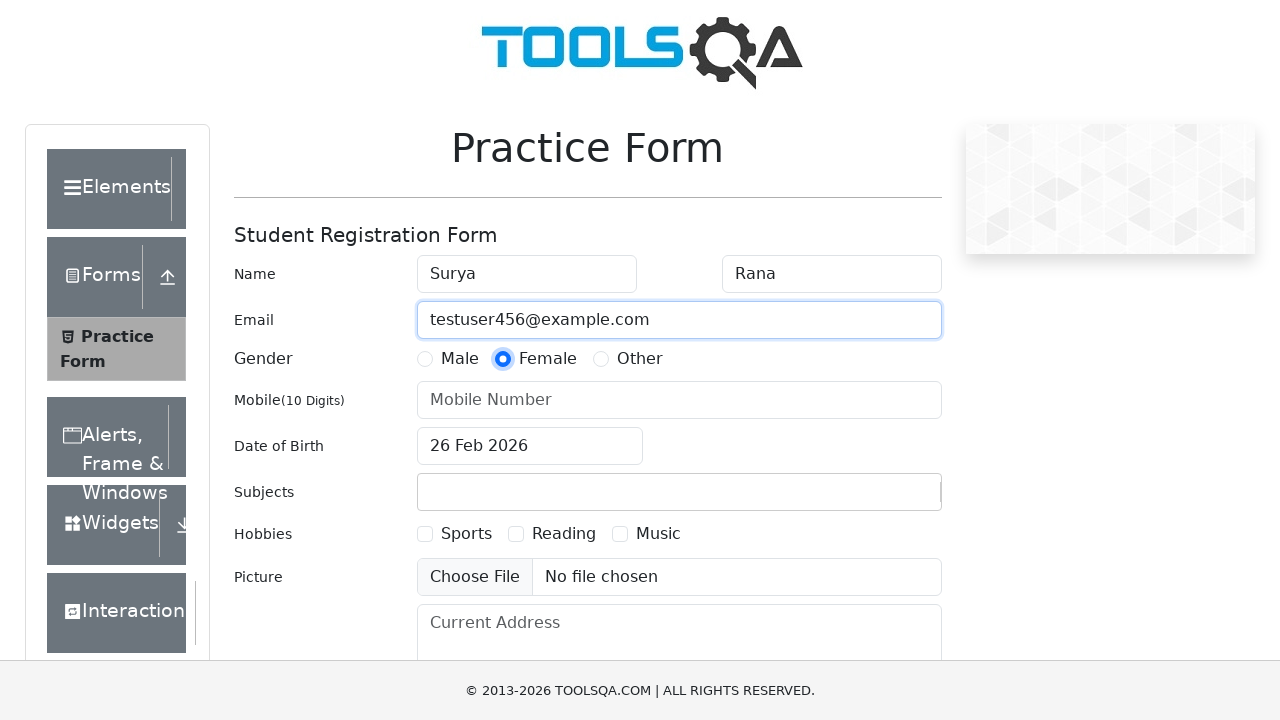

Set date of birth to '27 Dec 2001'
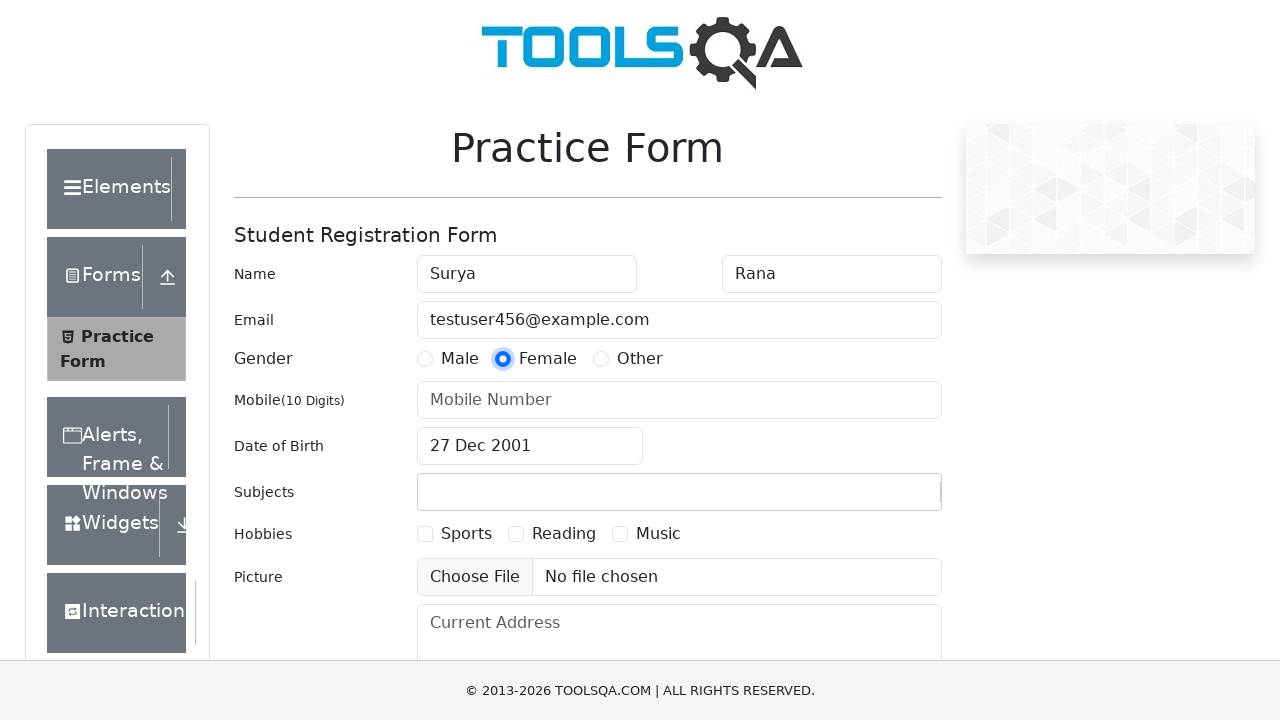

Filled mobile number field with '9876543210' on #userNumber
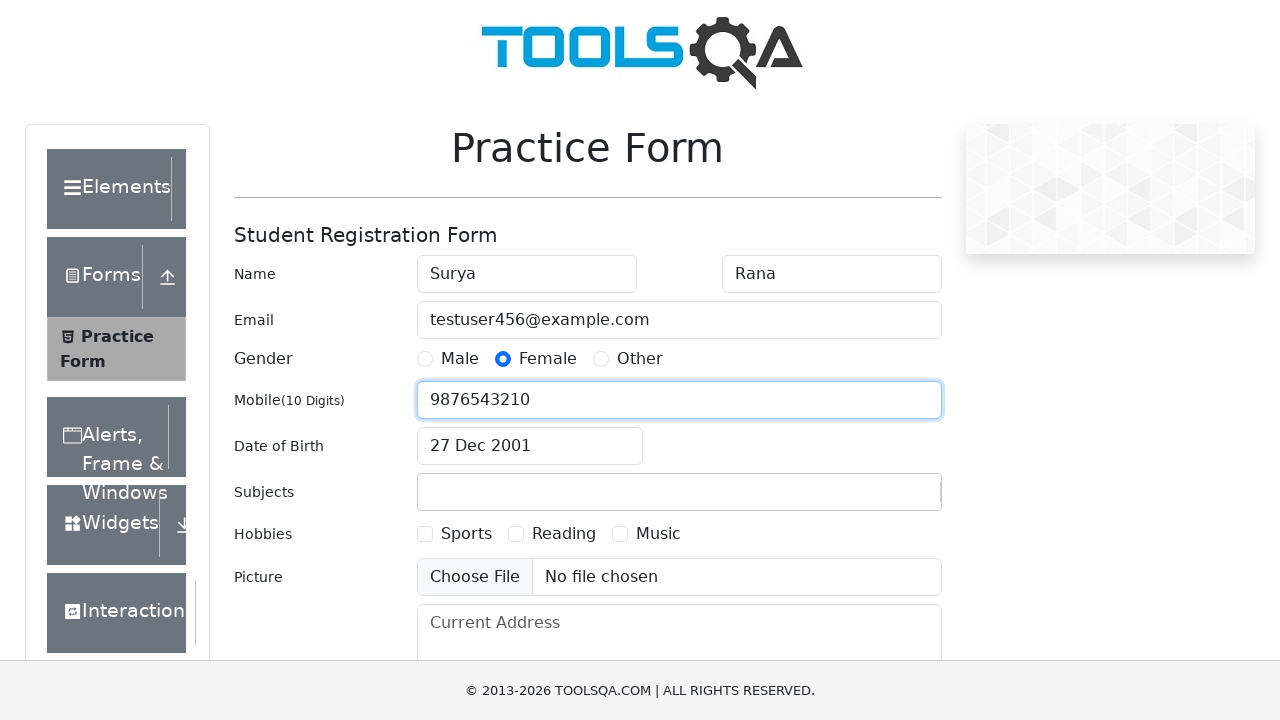

Filled subjects field with 'Maths' on #subjectsInput
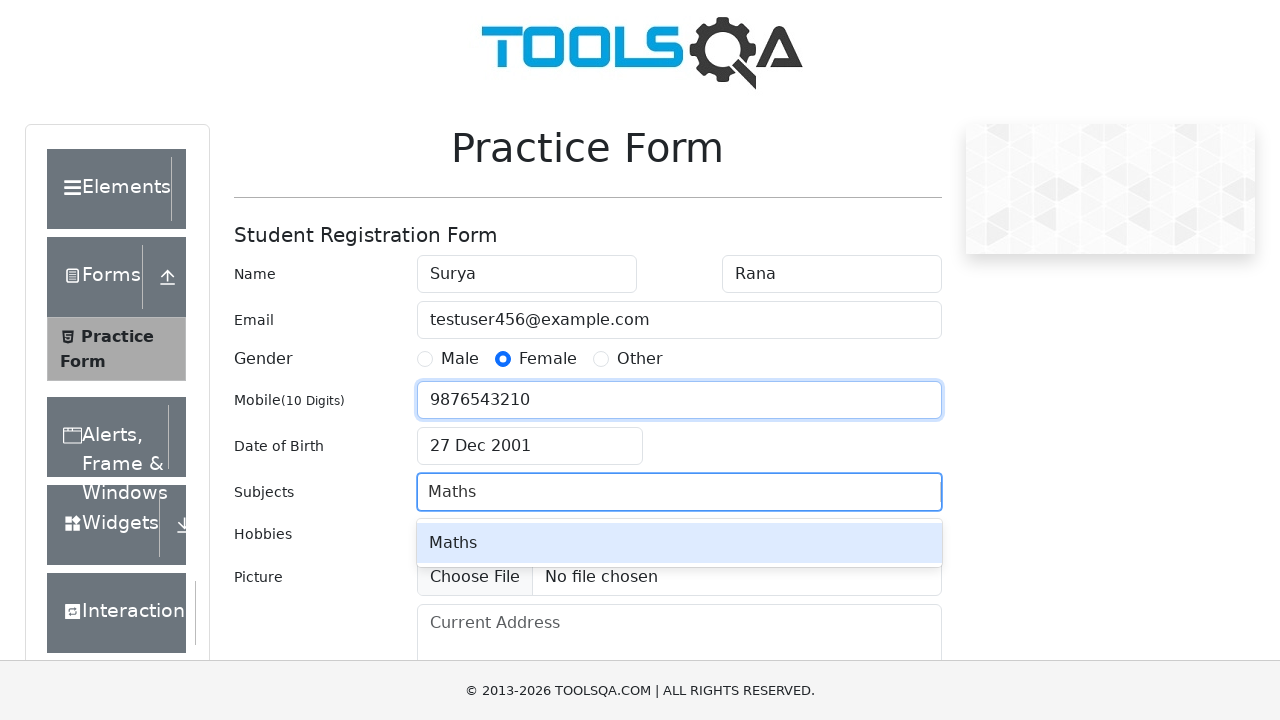

Pressed Enter to add 'Maths' subject on #subjectsInput
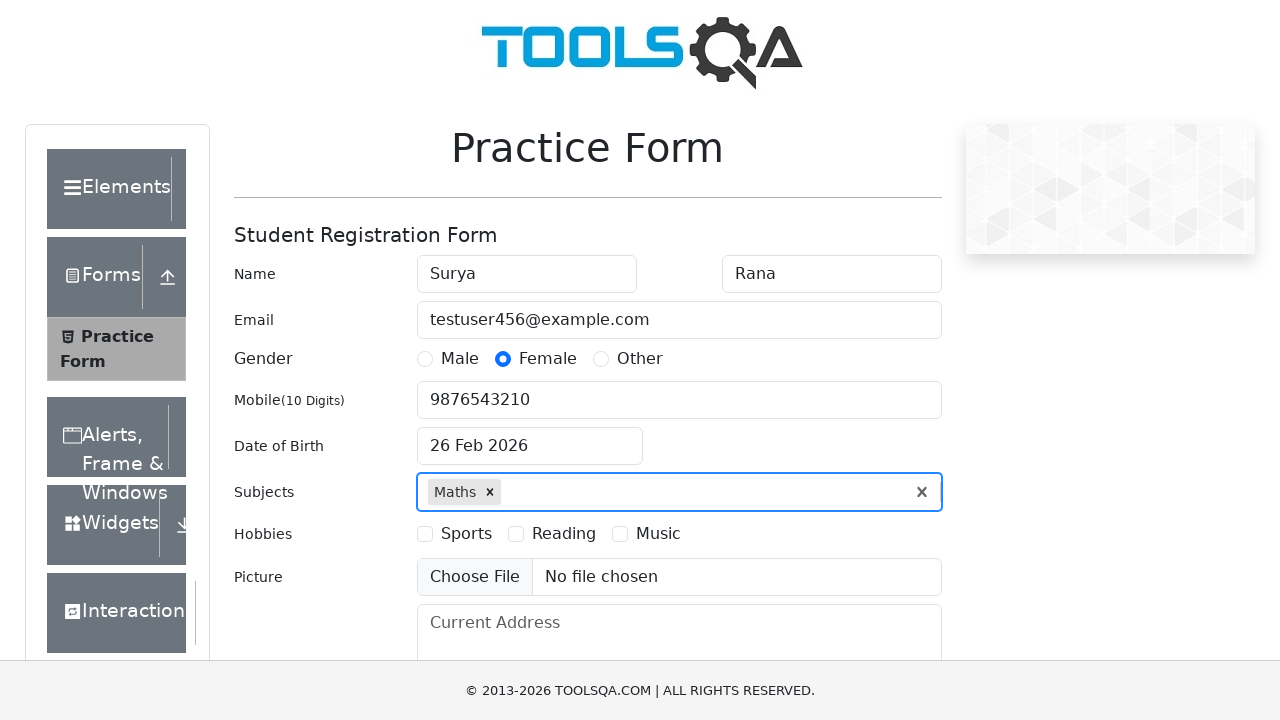

Filled subjects field with 'English' on #subjectsInput
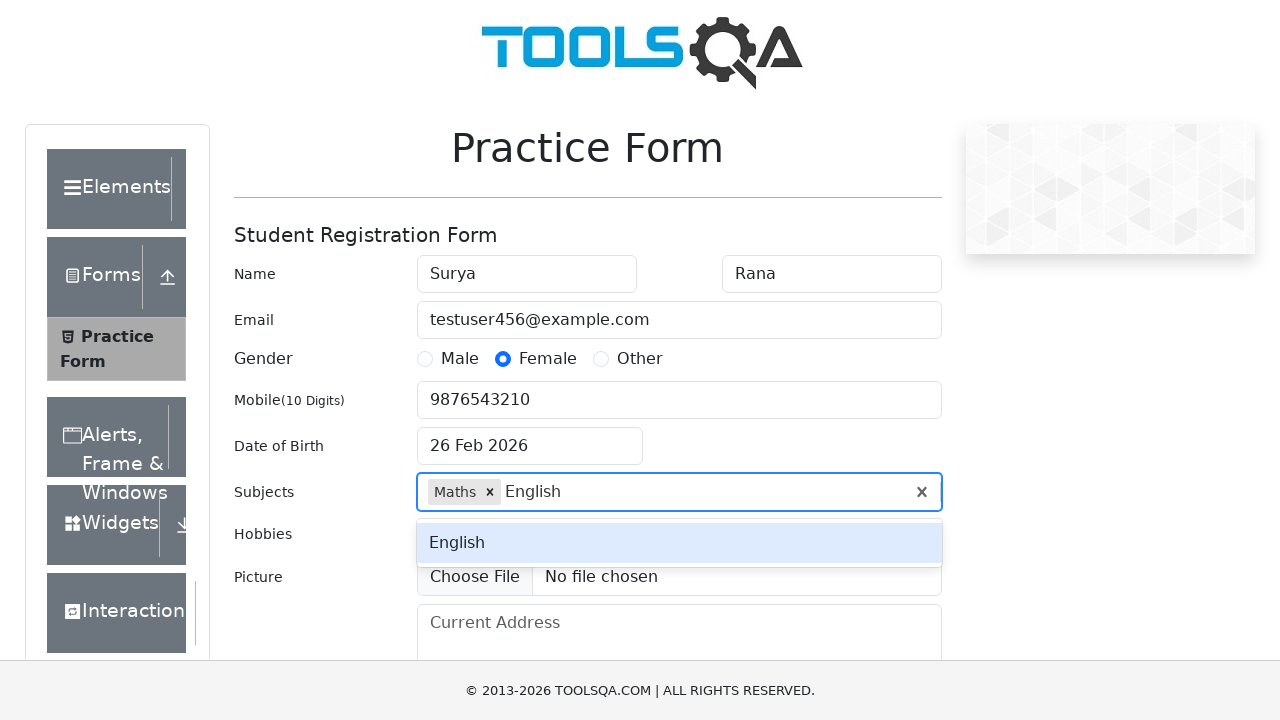

Pressed Enter to add 'English' subject on #subjectsInput
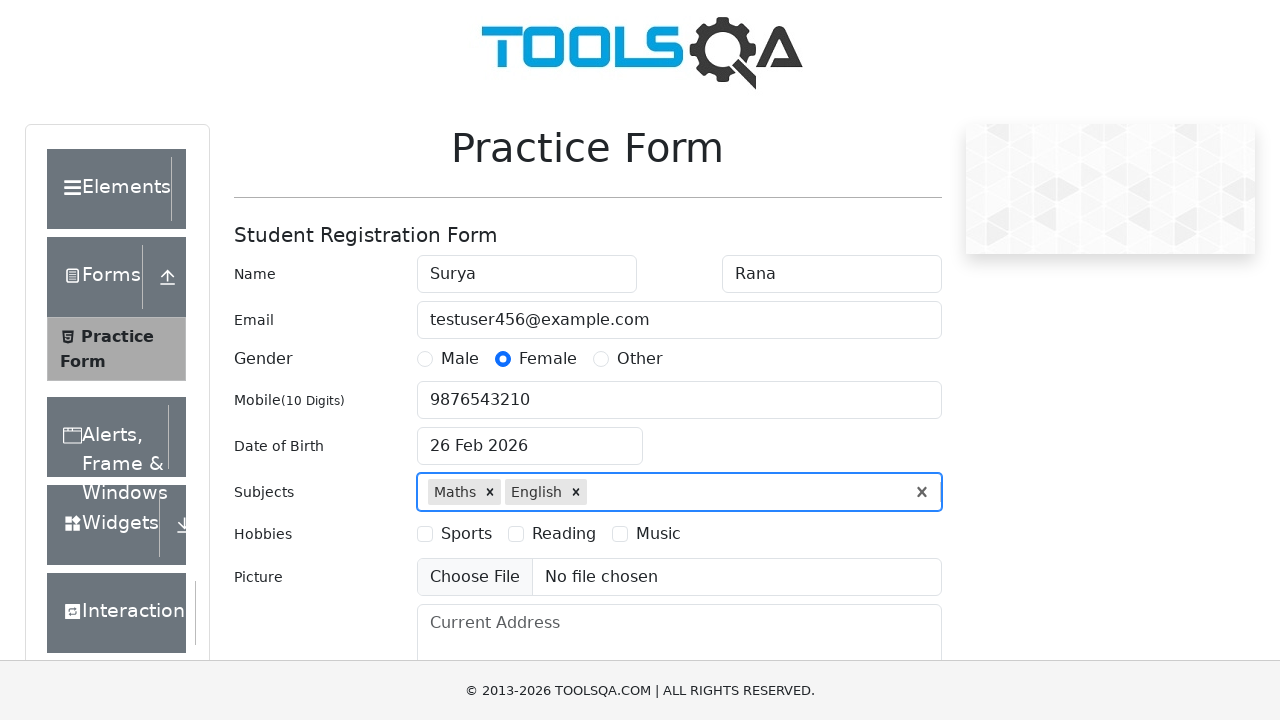

Selected first hobby checkbox
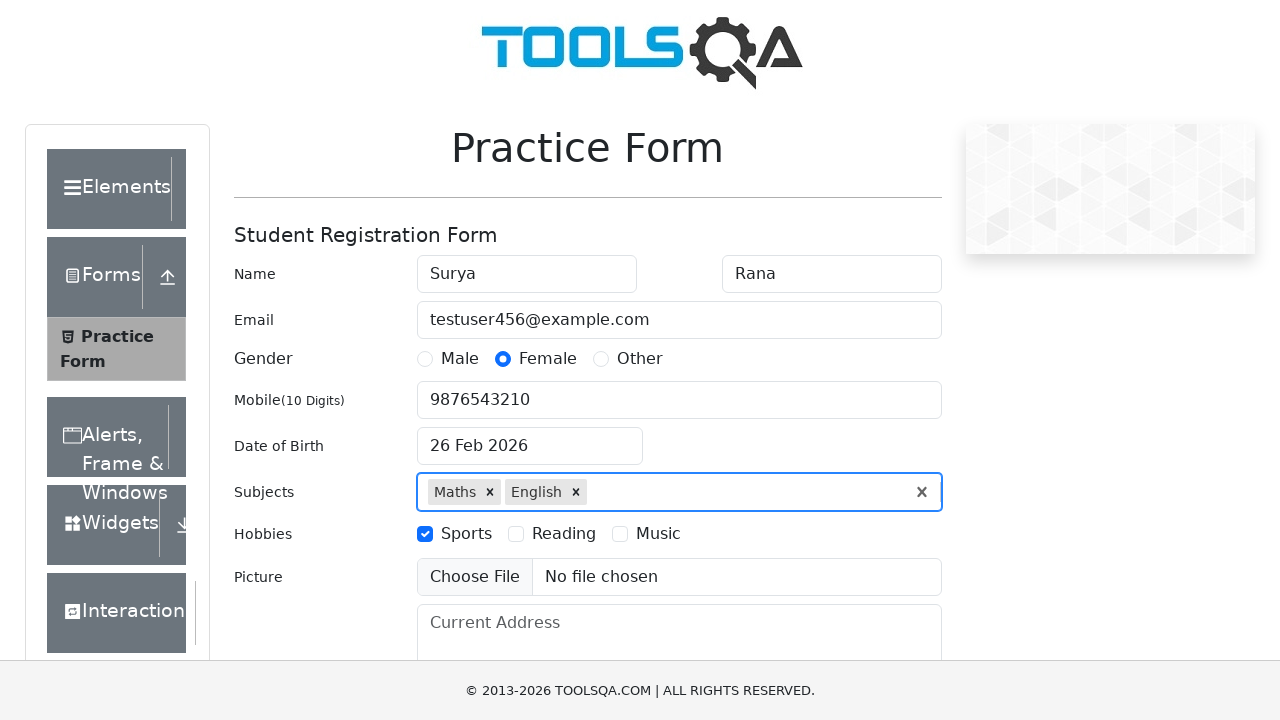

Selected second hobby checkbox
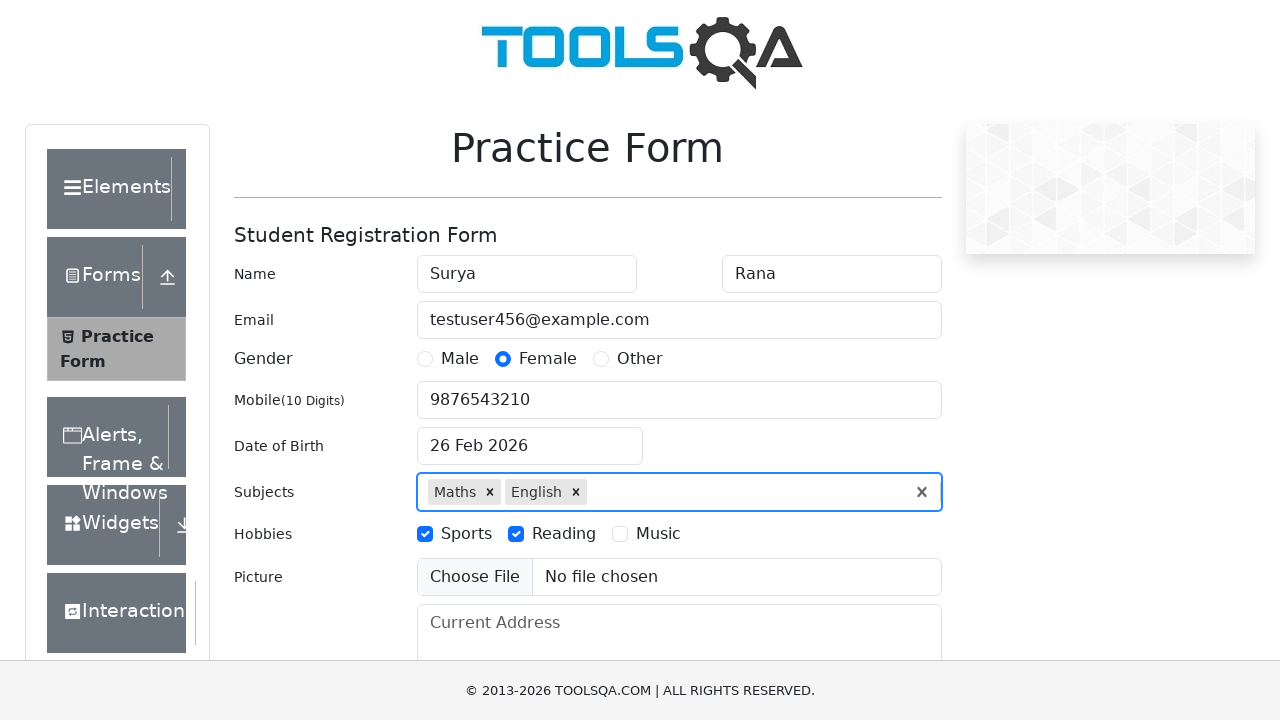

Filled current address field with 'House No. 38 sector 40 chandigarh' on #currentAddress
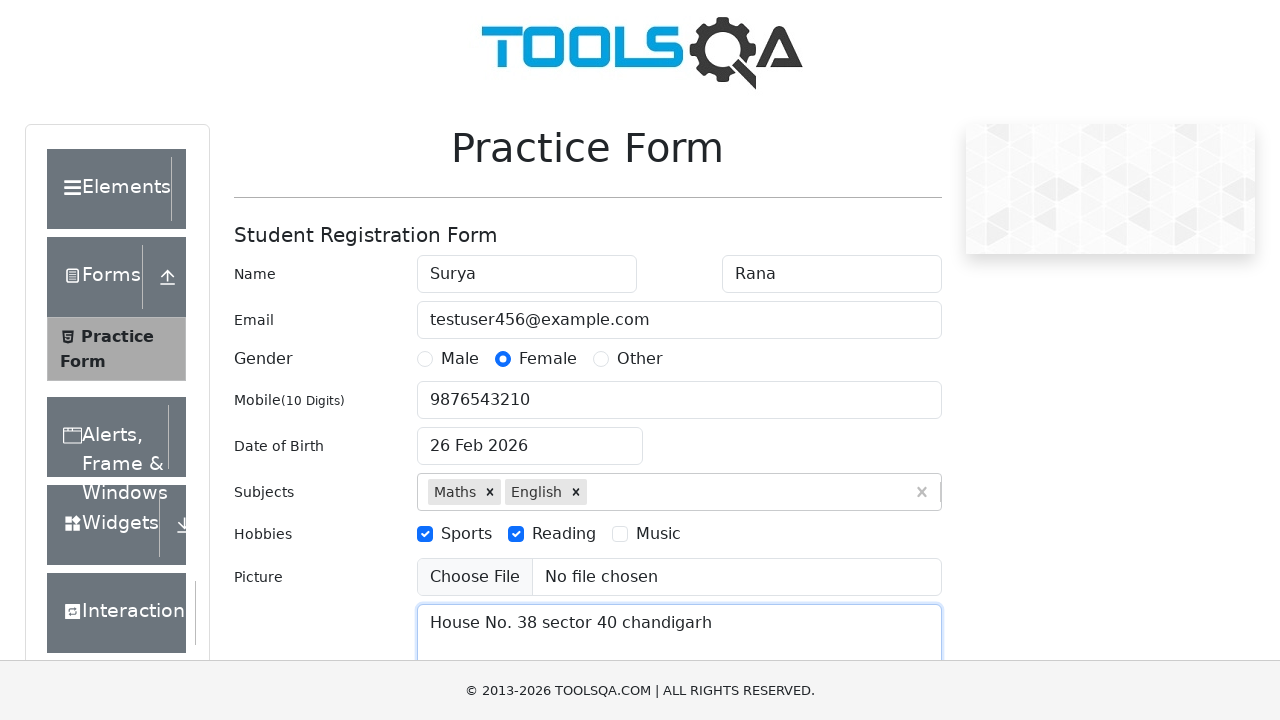

Filled state field with 'Uttar Pradesh' on #react-select-3-input
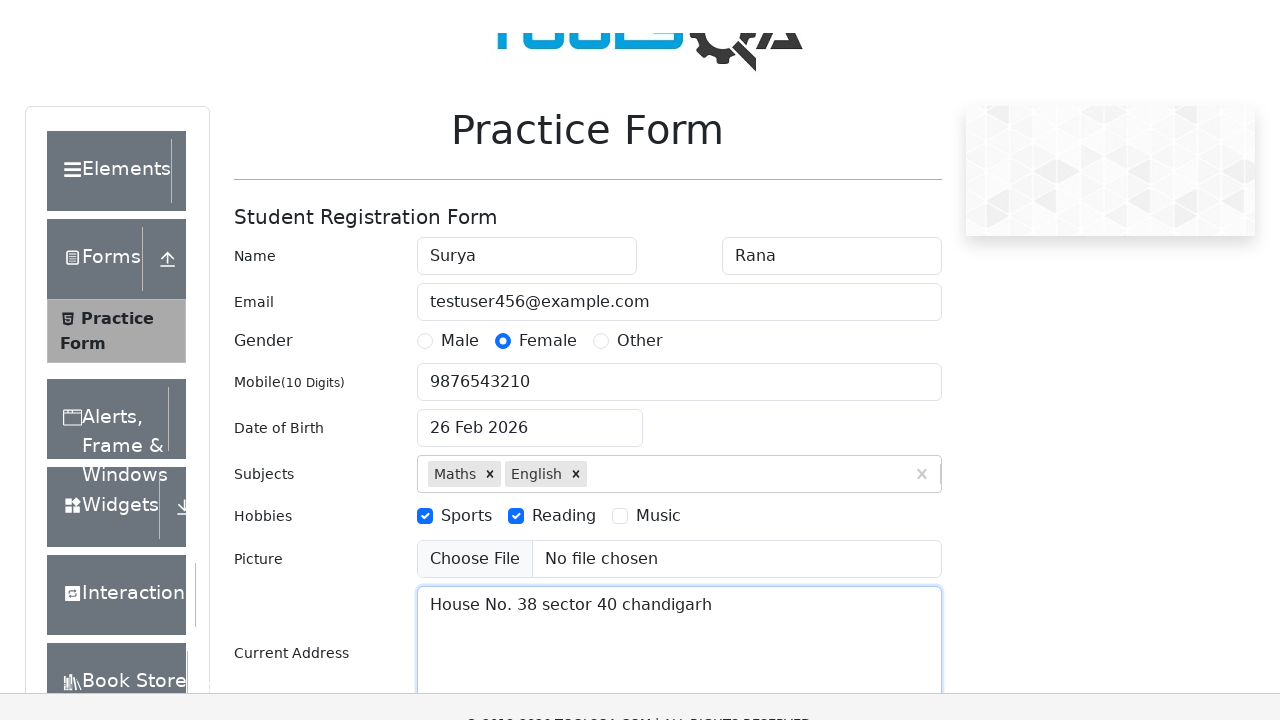

Pressed Enter to select 'Uttar Pradesh' state on #react-select-3-input
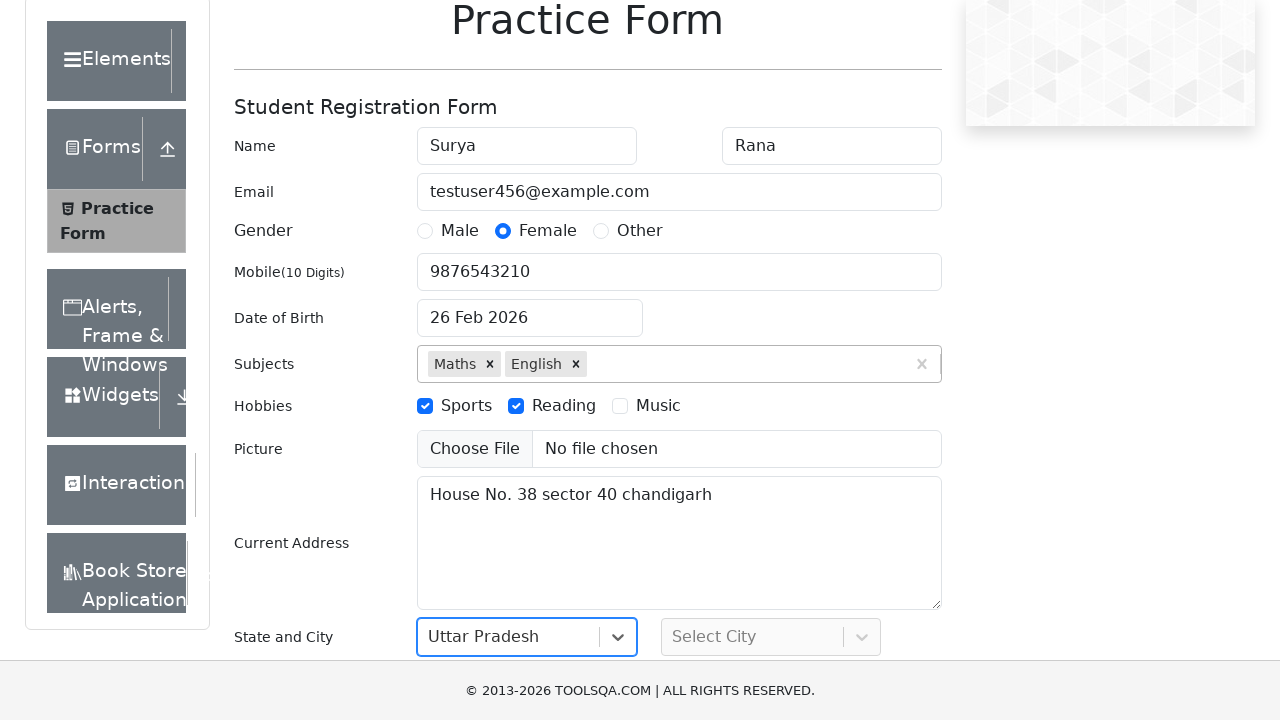

Filled city field with 'Agra' on #react-select-4-input
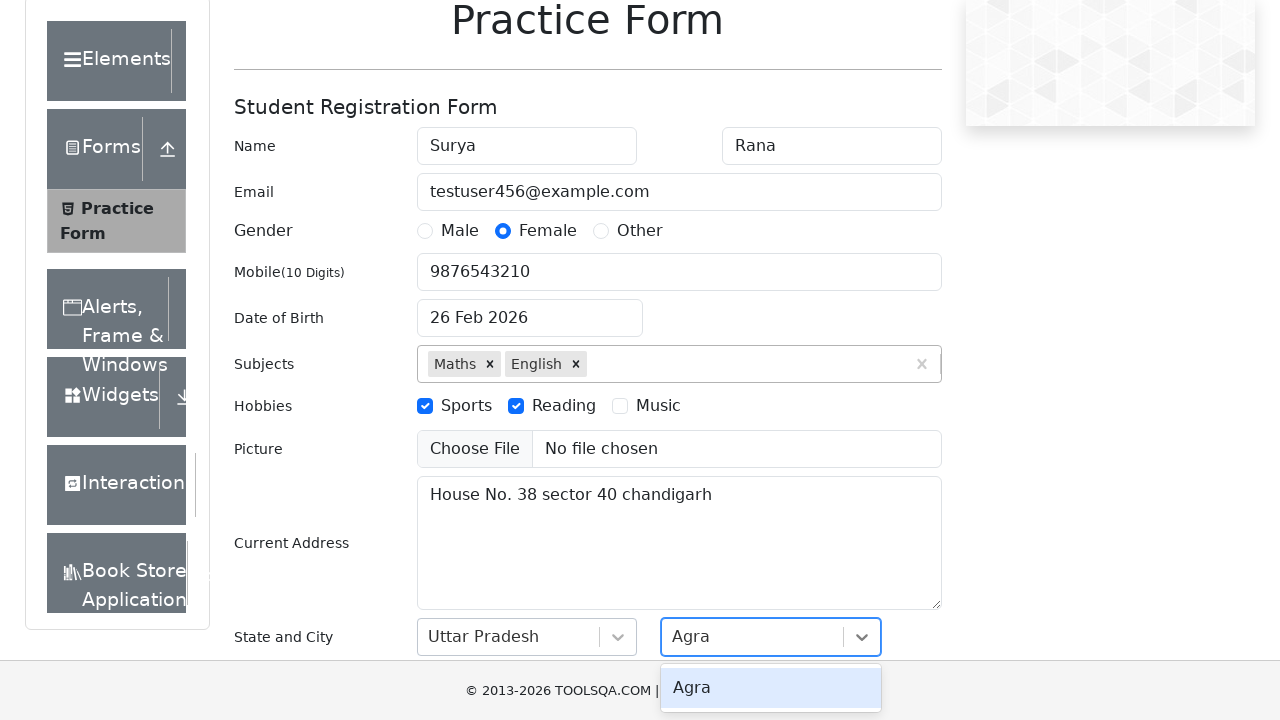

Pressed Enter to select 'Agra' city on #react-select-4-input
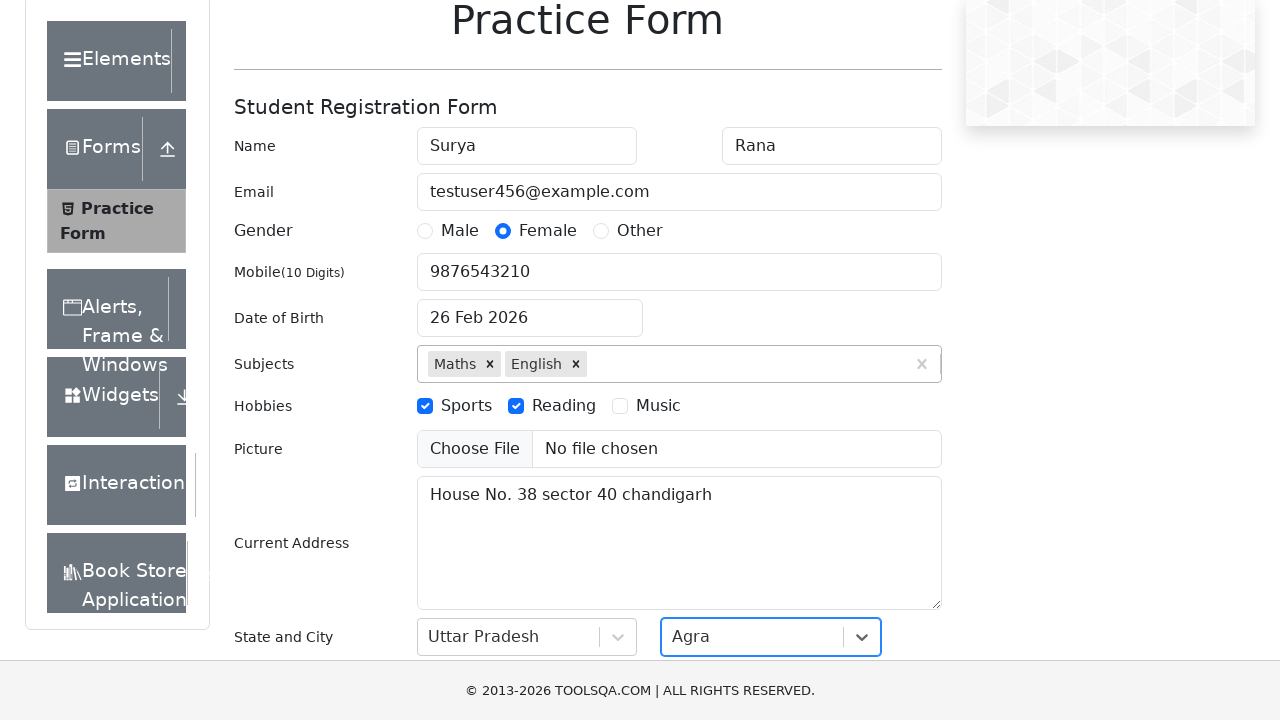

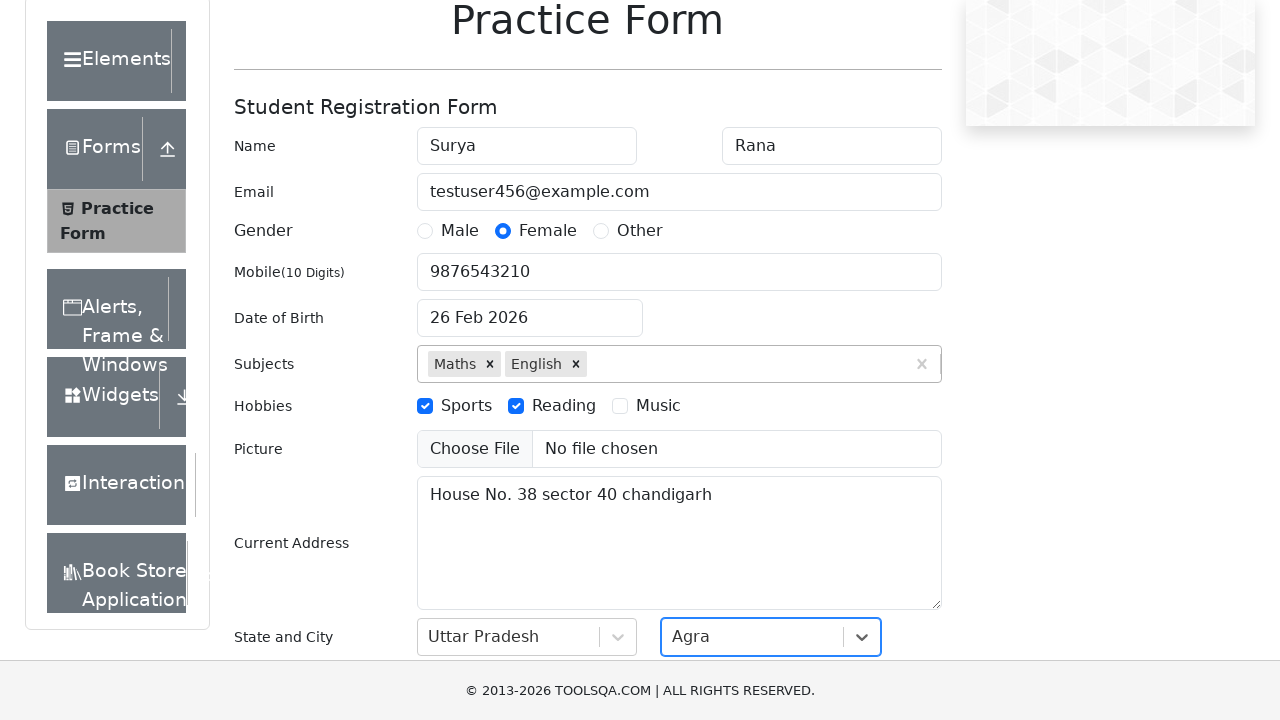